Clicks on letter F link and verifies languages starting with 'F' are displayed

Starting URL: https://www.99-bottles-of-beer.net/abc.html

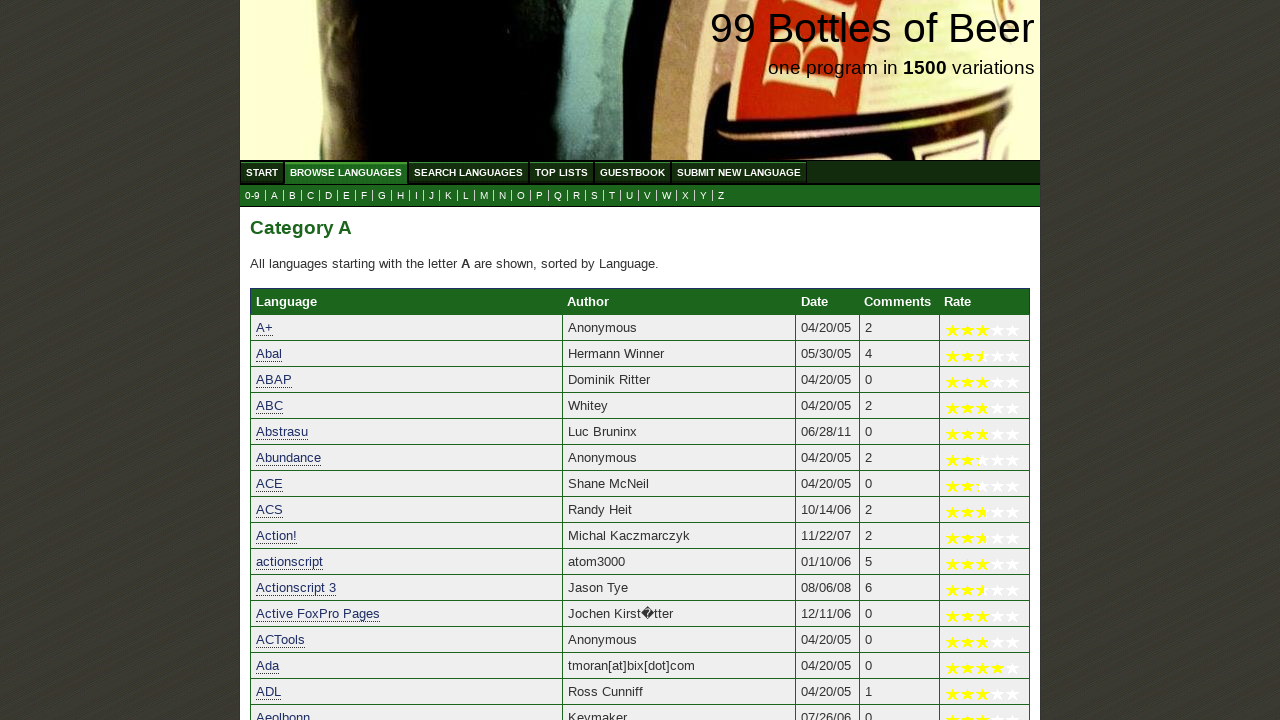

Clicked on letter F link at (364, 196) on a[href='f.html']
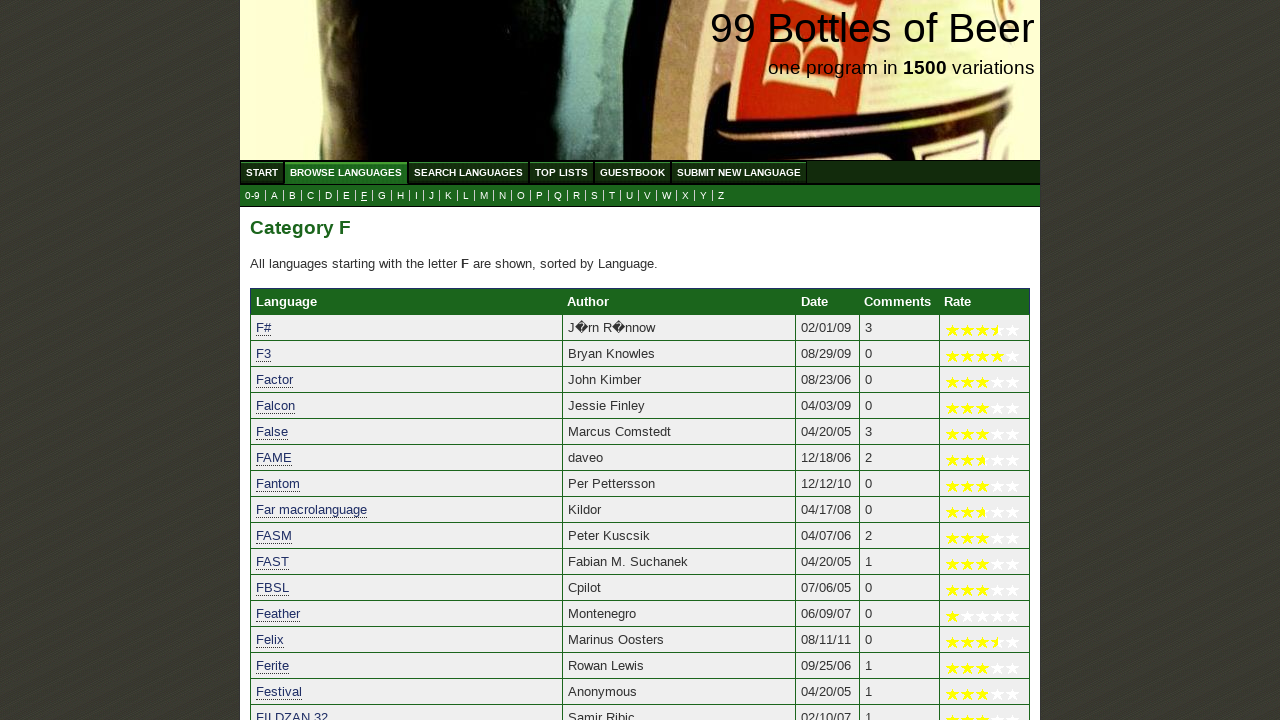

Languages starting with F loaded
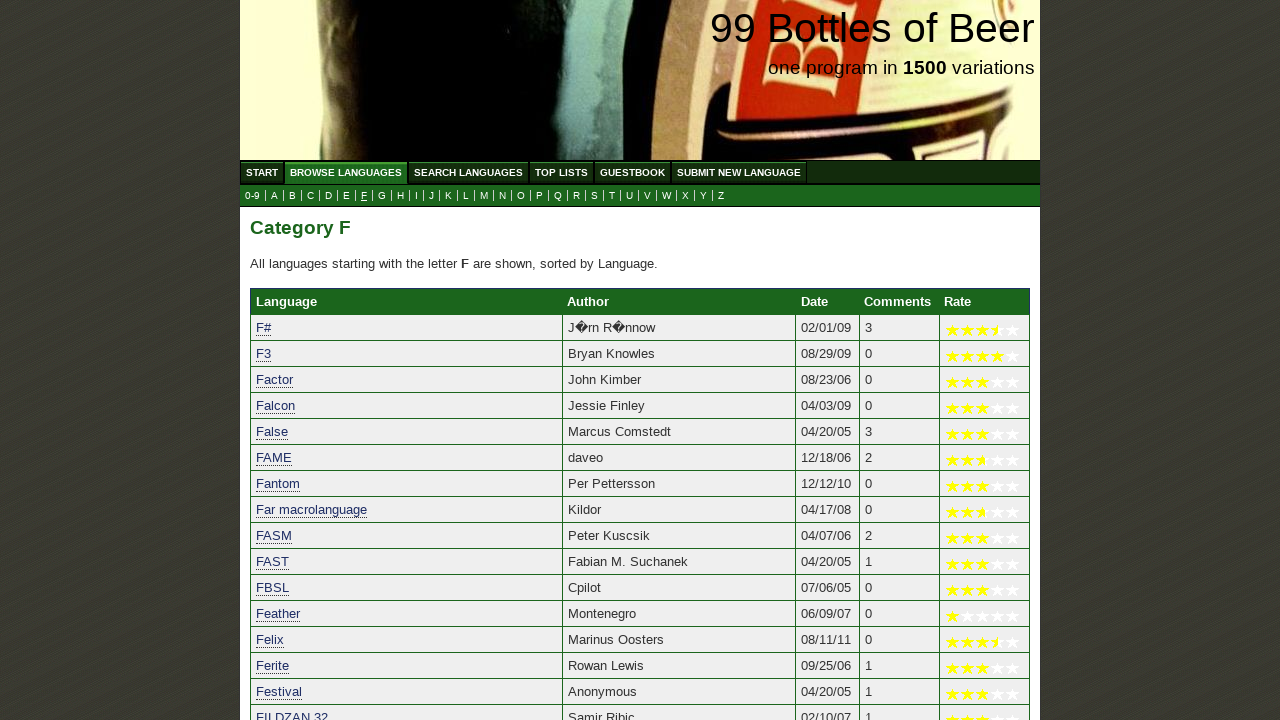

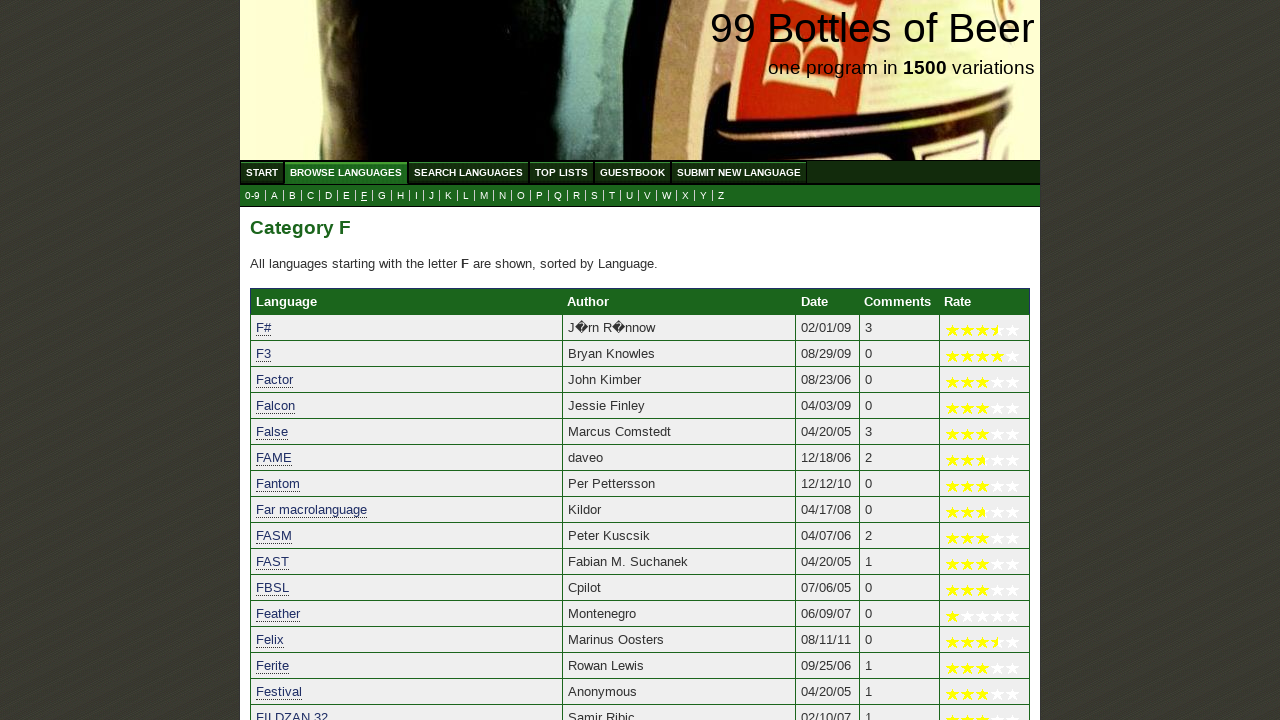